Tests radio button selection on Angular Material radio examples, then navigates to checkbox examples to test selecting and deselecting checkboxes.

Starting URL: https://material.angular.io/components/radio/examples

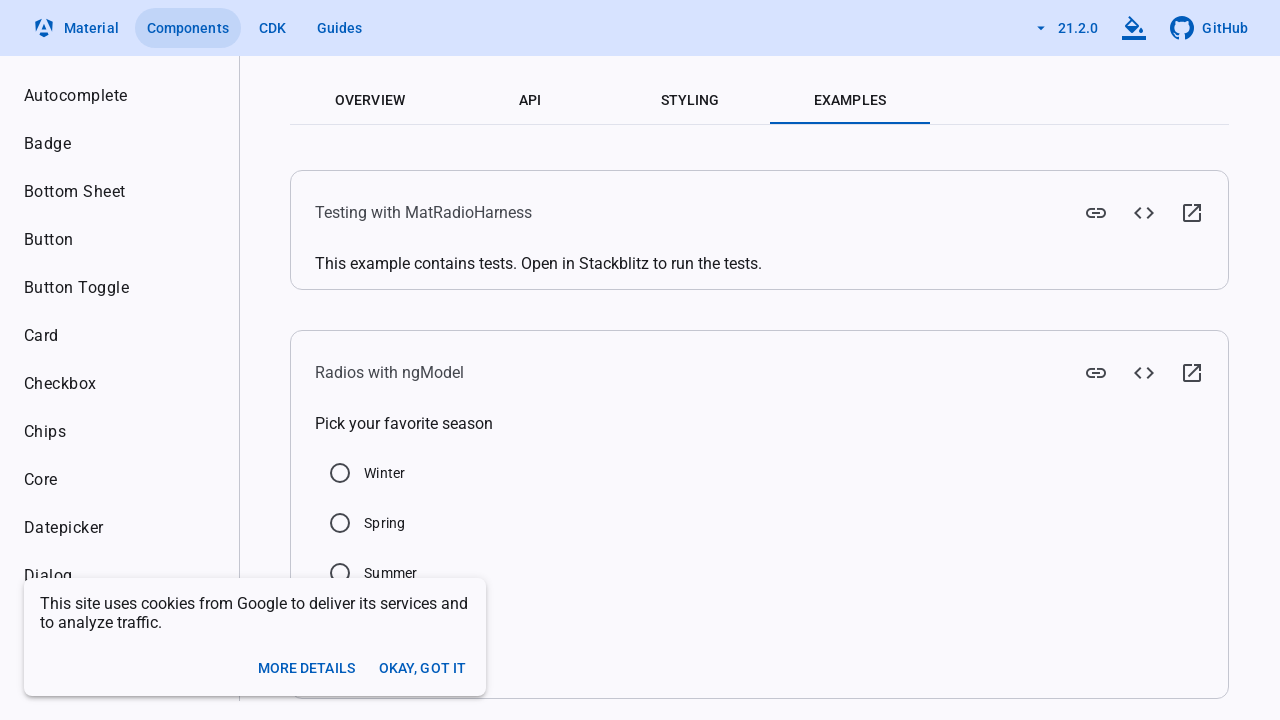

Scrolled Summer radio button into view
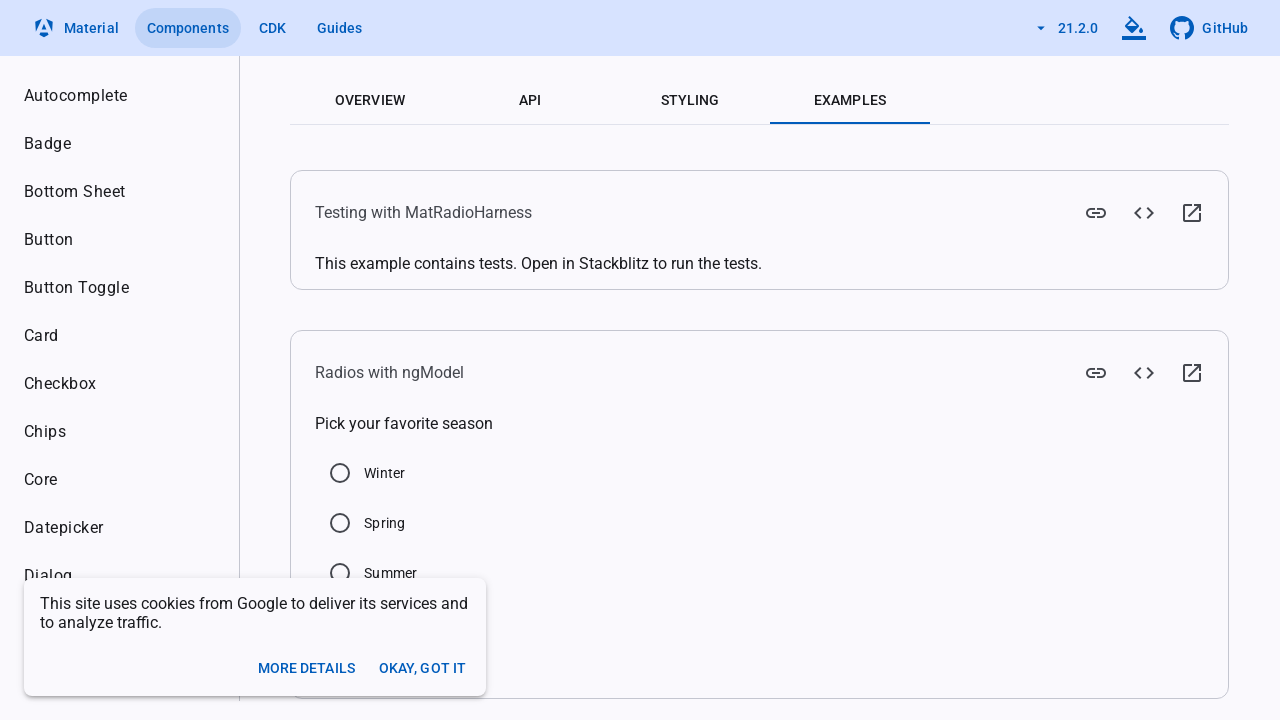

Clicked Summer radio button at (340, 573) on input[value='Summer']
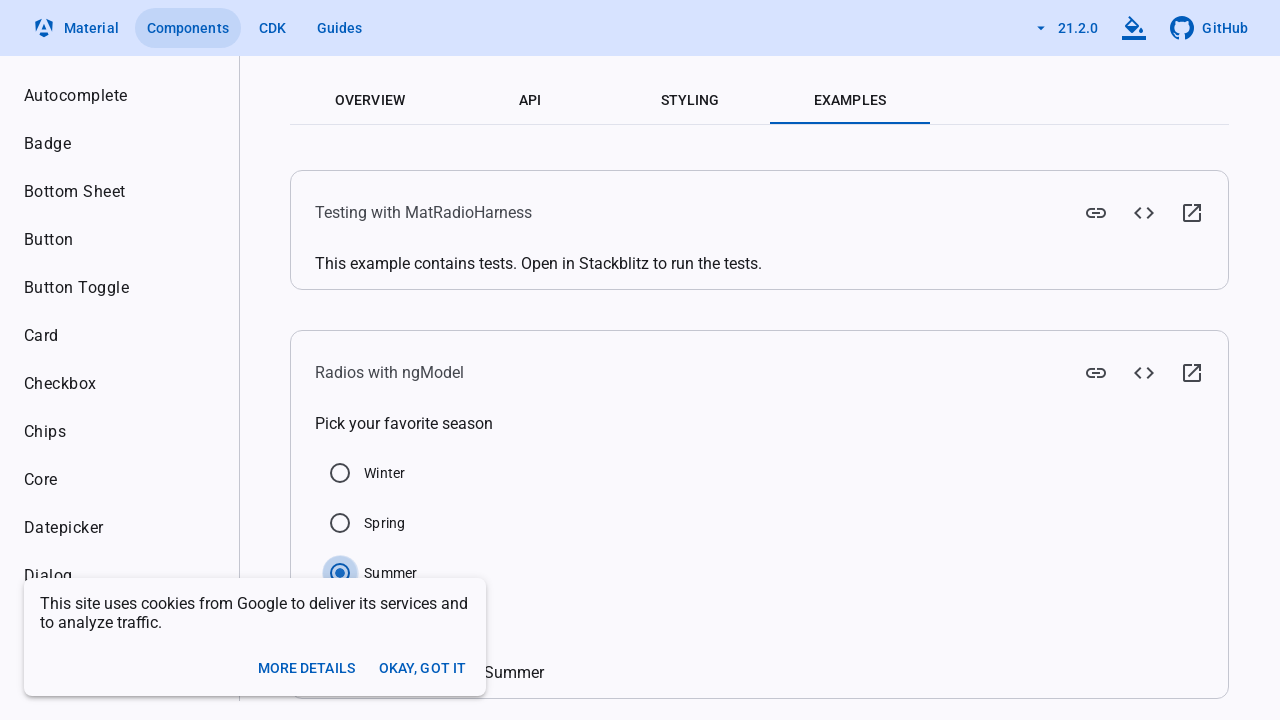

Verified Summer radio button is selected
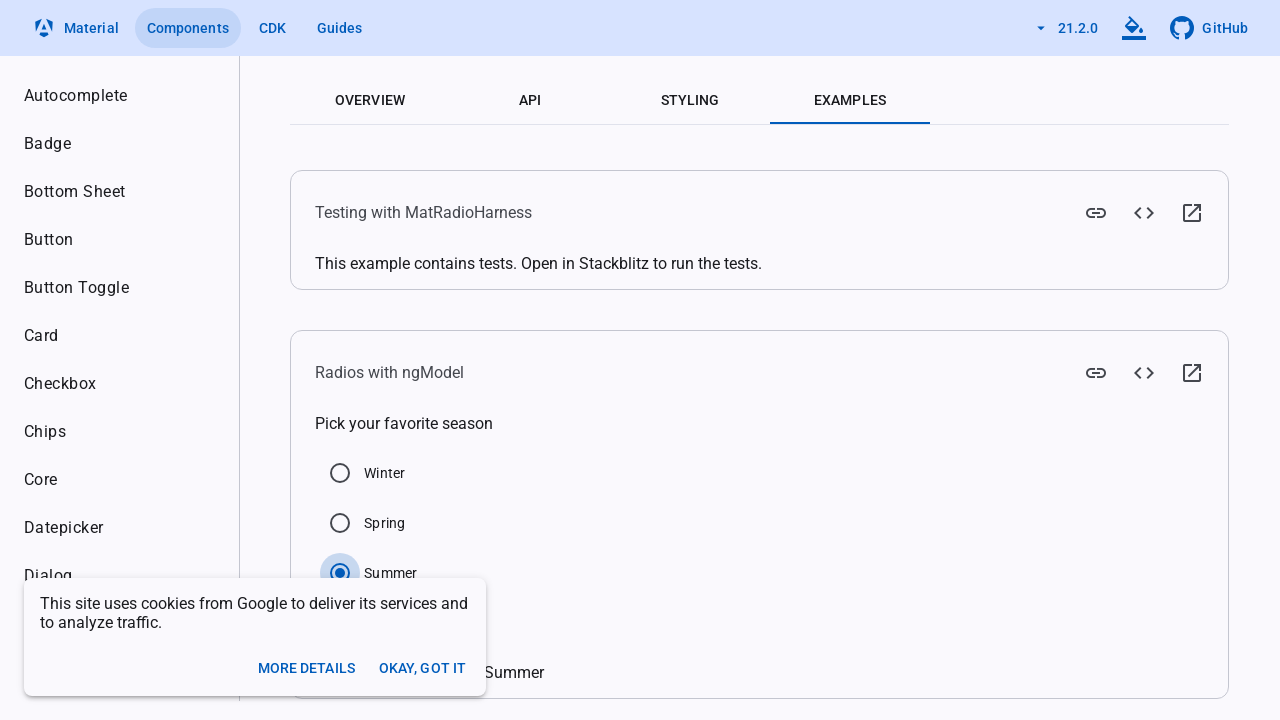

Navigated to Angular Material checkbox examples page
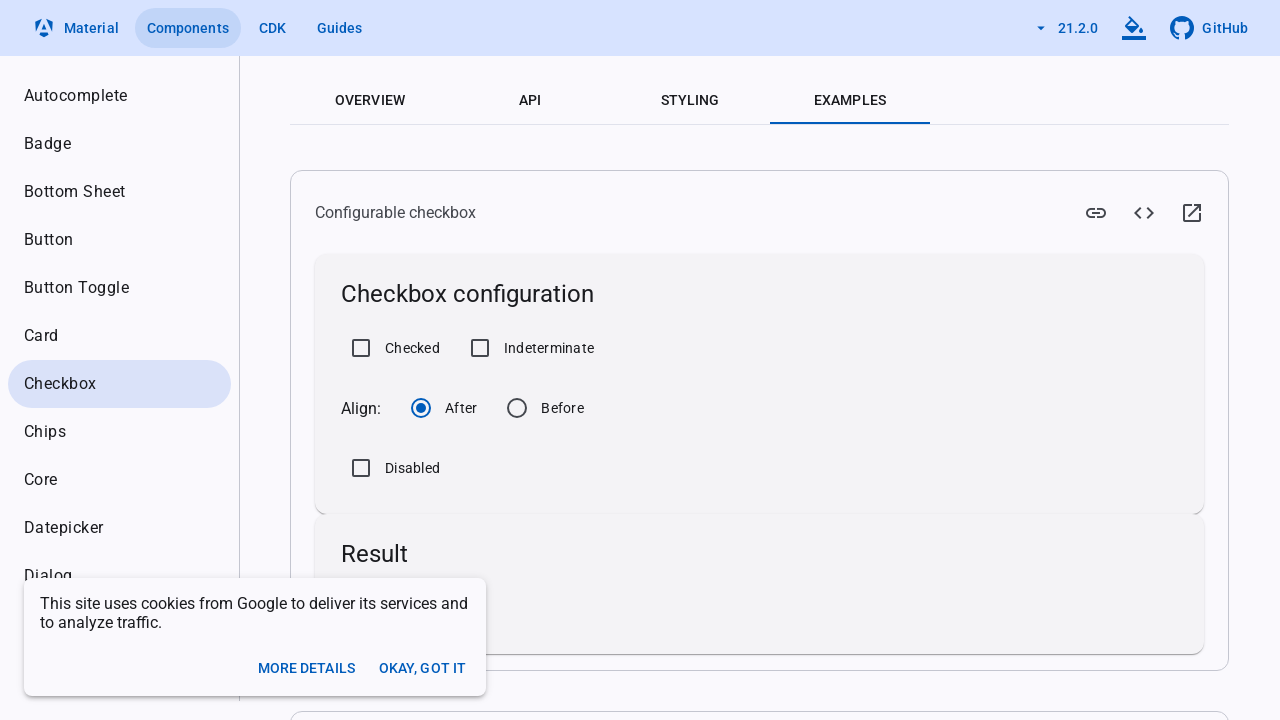

Checkbox examples page loaded completely
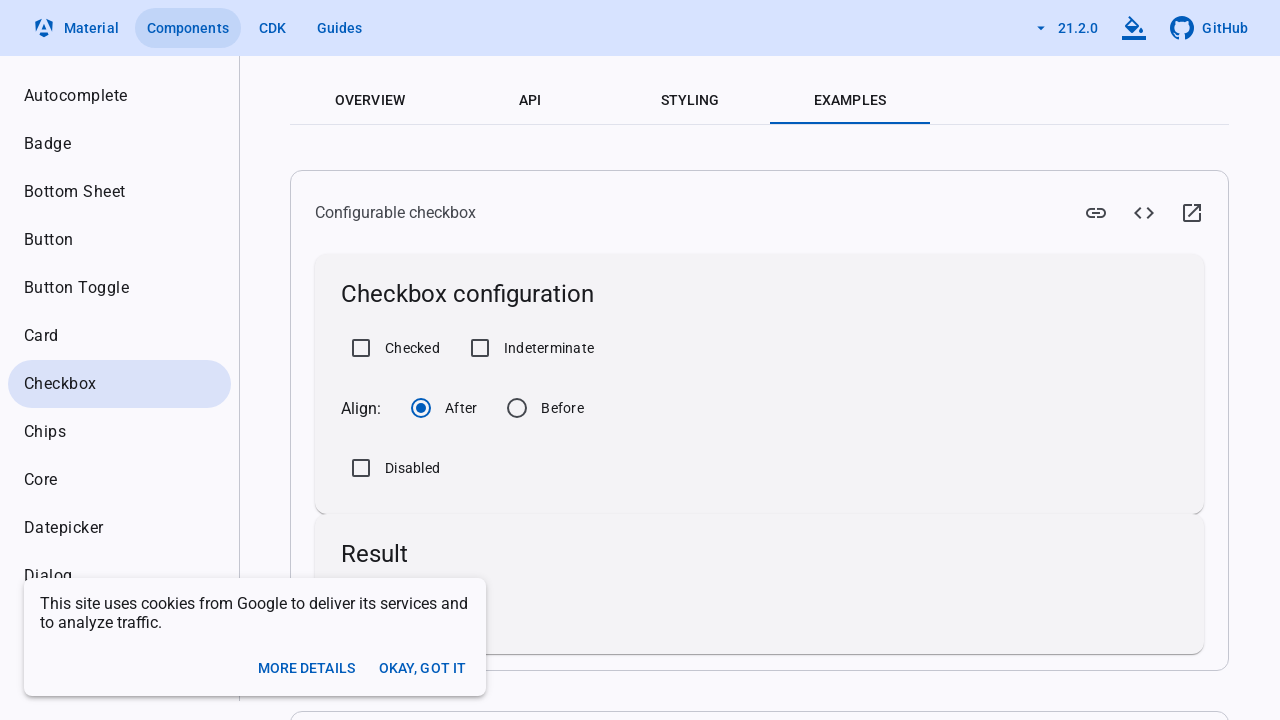

Clicked 'Checked' checkbox to select it at (361, 348) on xpath=//label[text()='Checked']/preceding-sibling::div/input
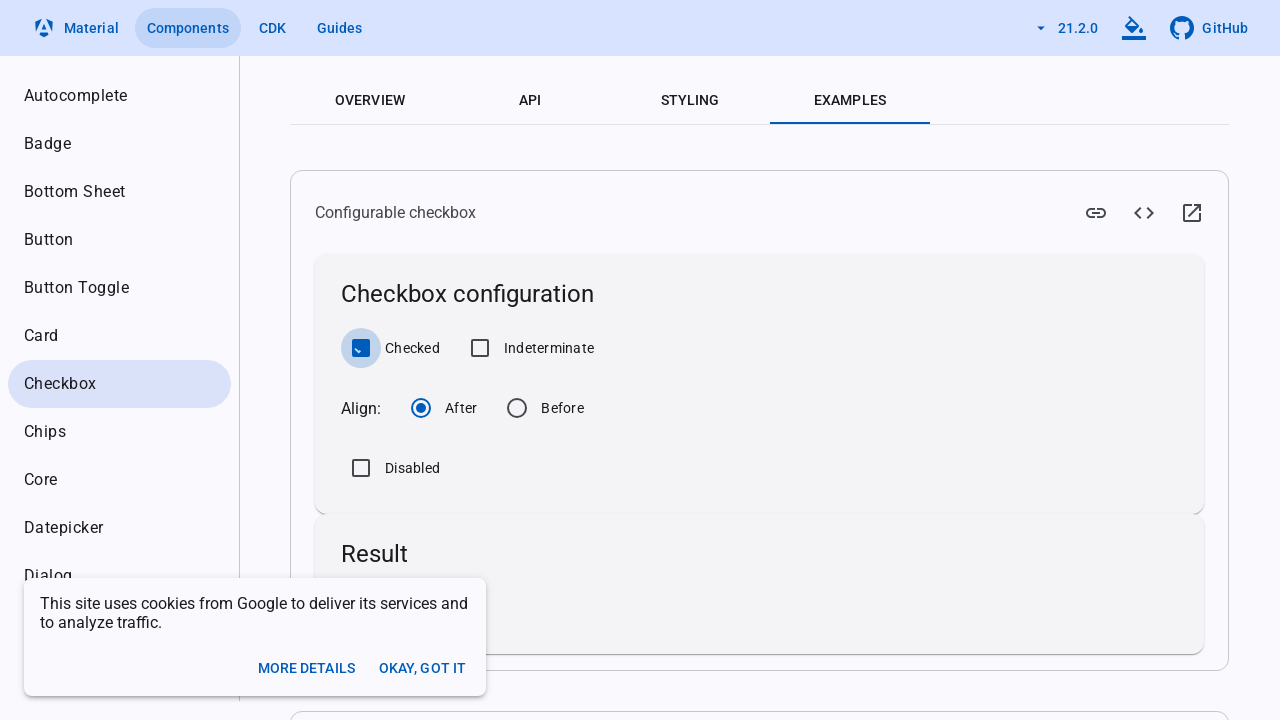

Verified 'Checked' checkbox is selected
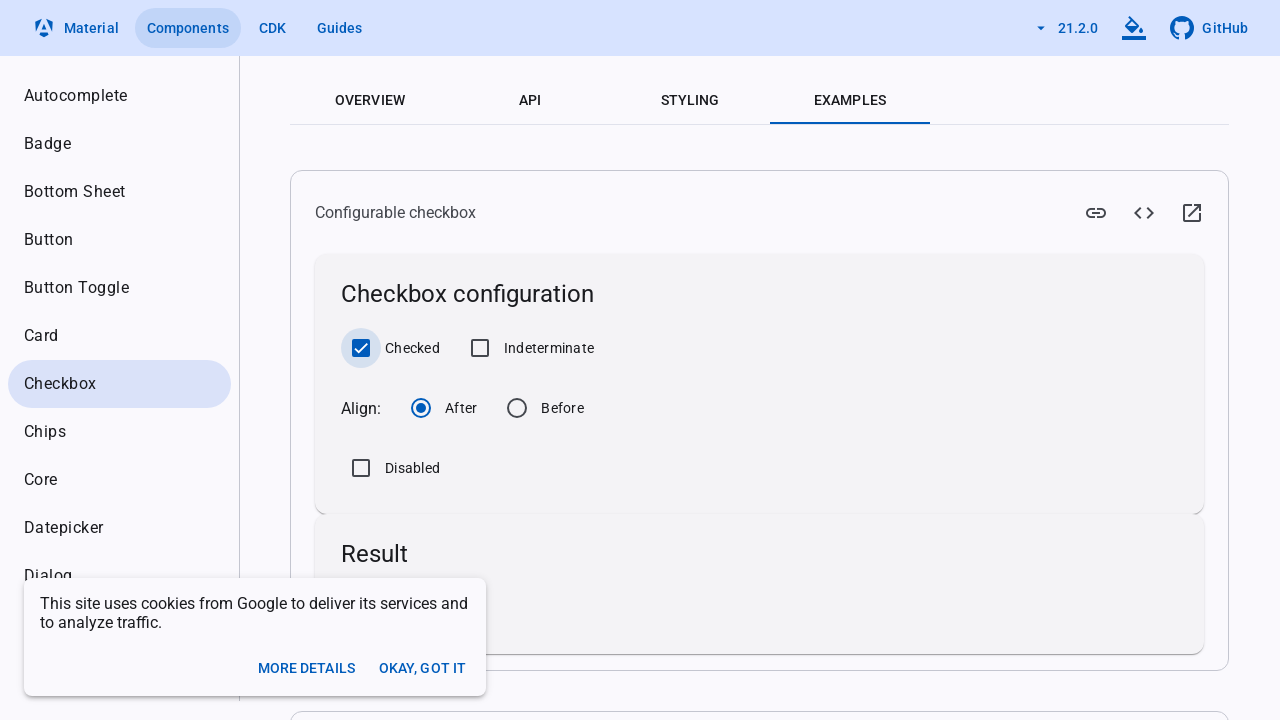

Clicked 'Indeterminate' checkbox to select it at (480, 348) on xpath=//label[text()='Indeterminate']/preceding-sibling::div/input
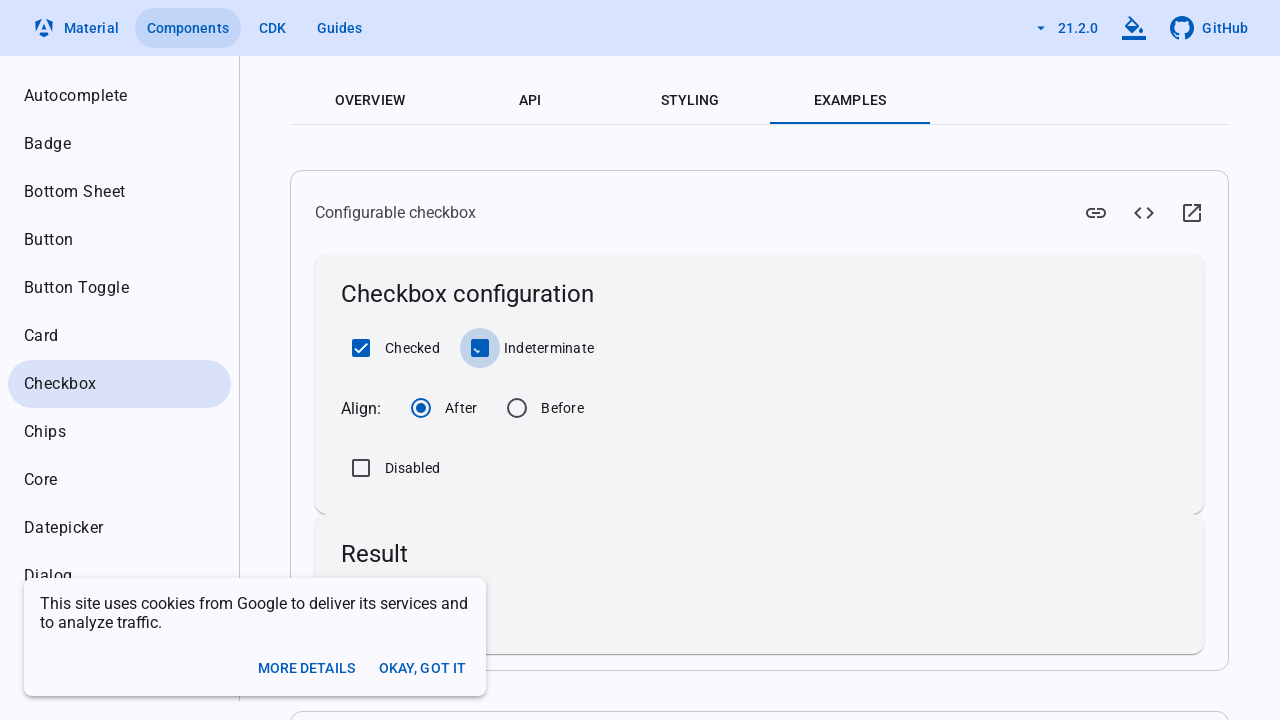

Verified 'Indeterminate' checkbox is selected
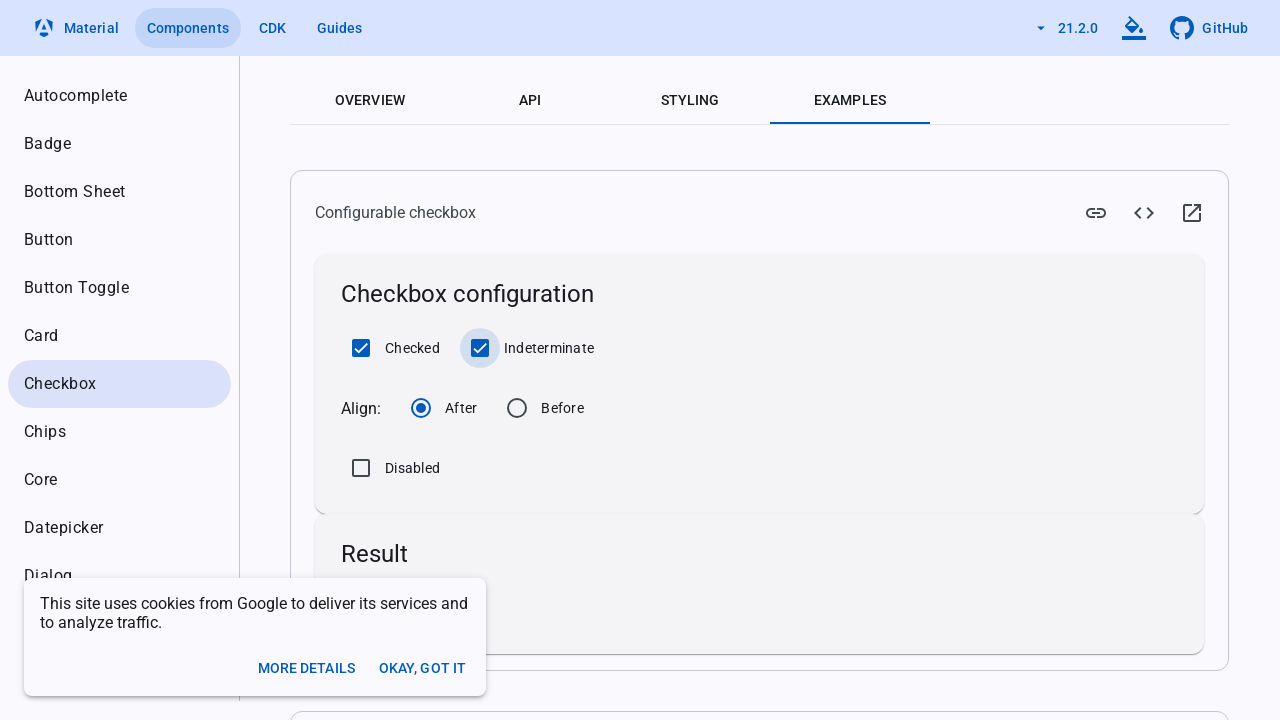

Clicked 'Checked' checkbox to deselect it at (361, 348) on xpath=//label[text()='Checked']/preceding-sibling::div/input
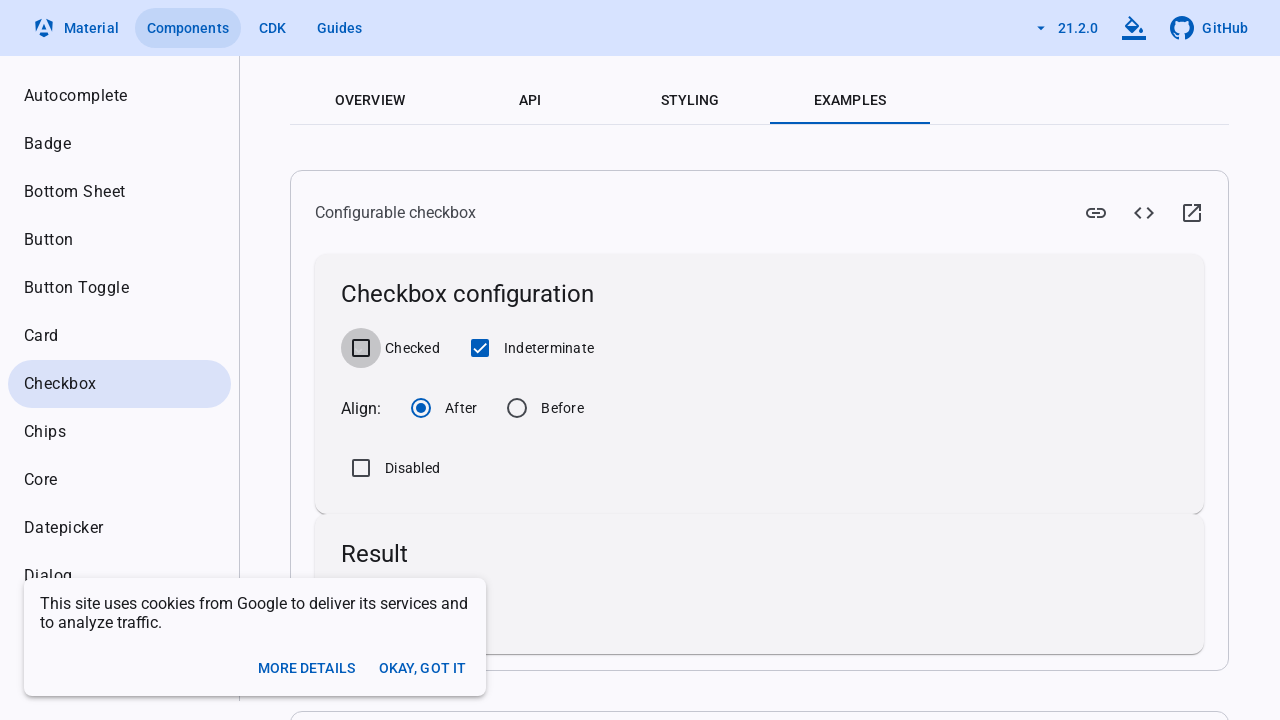

Verified 'Checked' checkbox is deselected
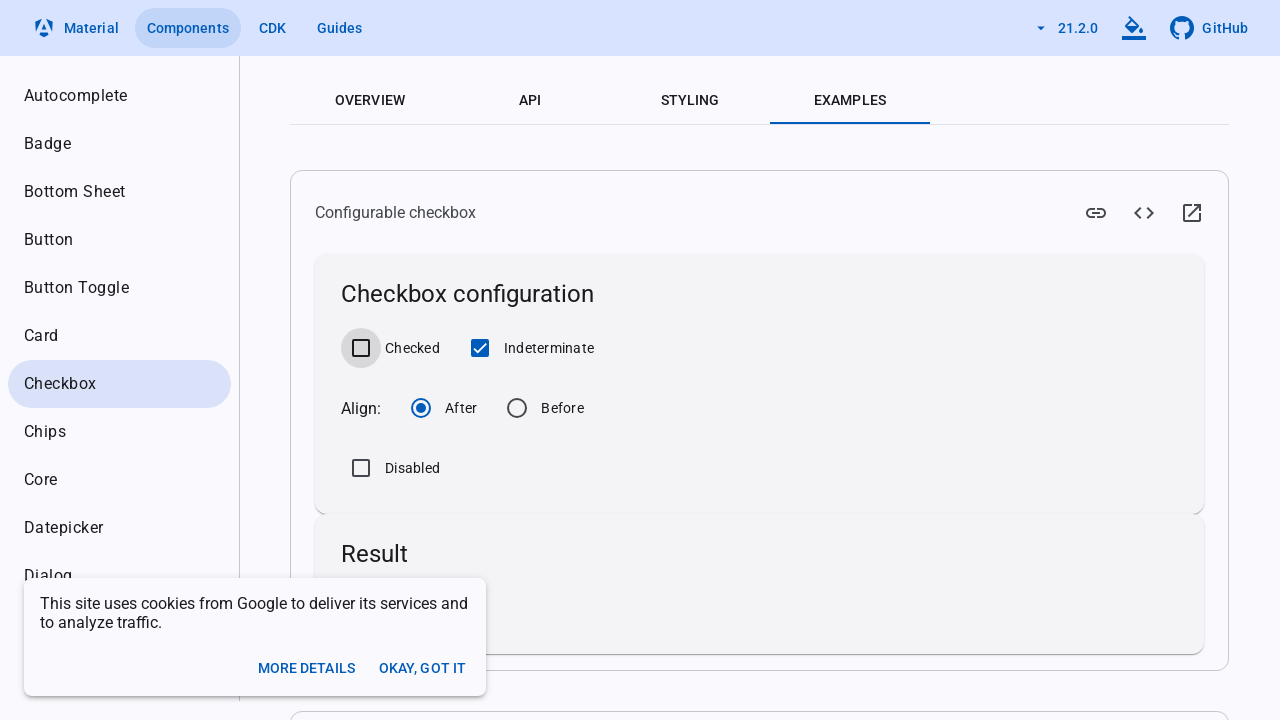

Clicked 'Indeterminate' checkbox to deselect it at (480, 348) on xpath=//label[text()='Indeterminate']/preceding-sibling::div/input
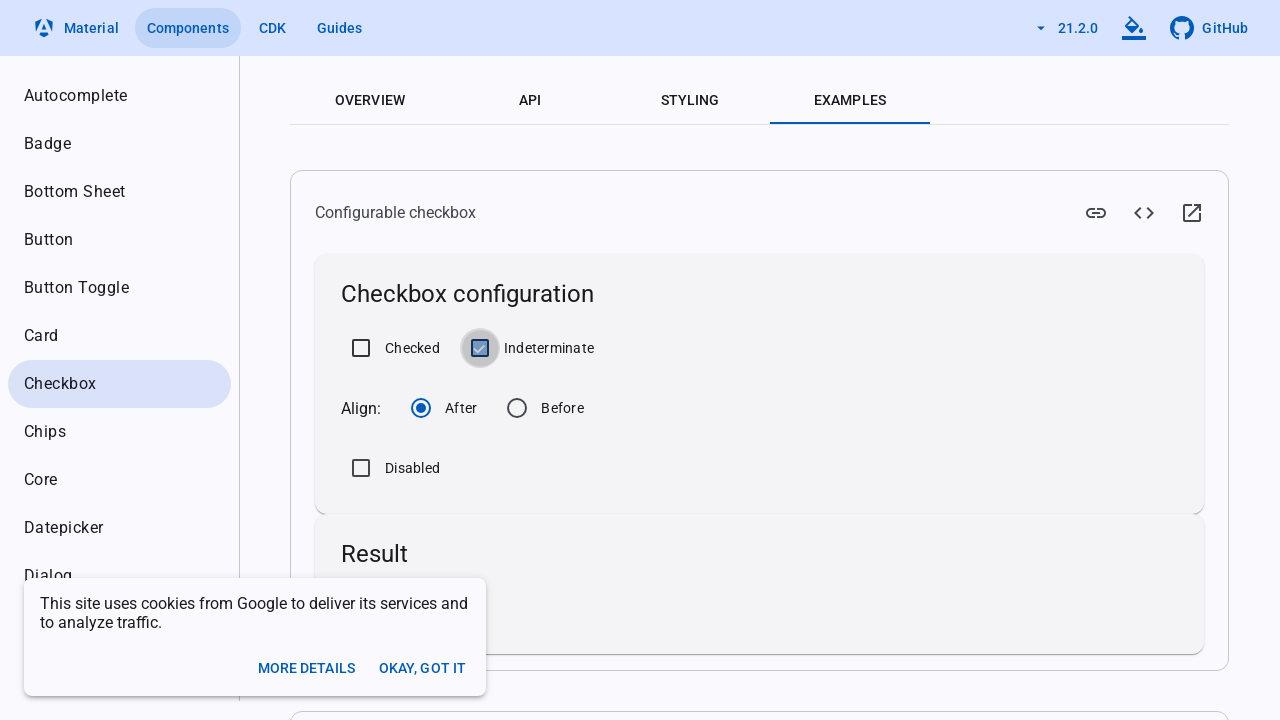

Verified 'Indeterminate' checkbox is deselected
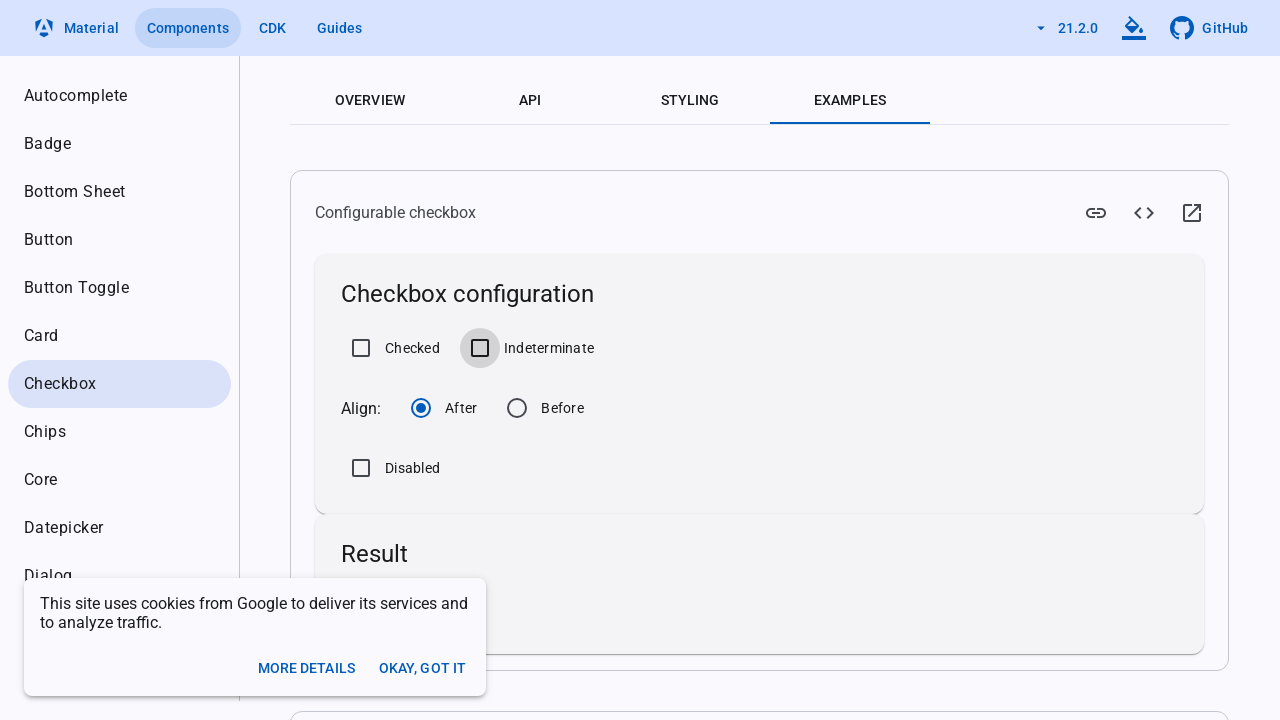

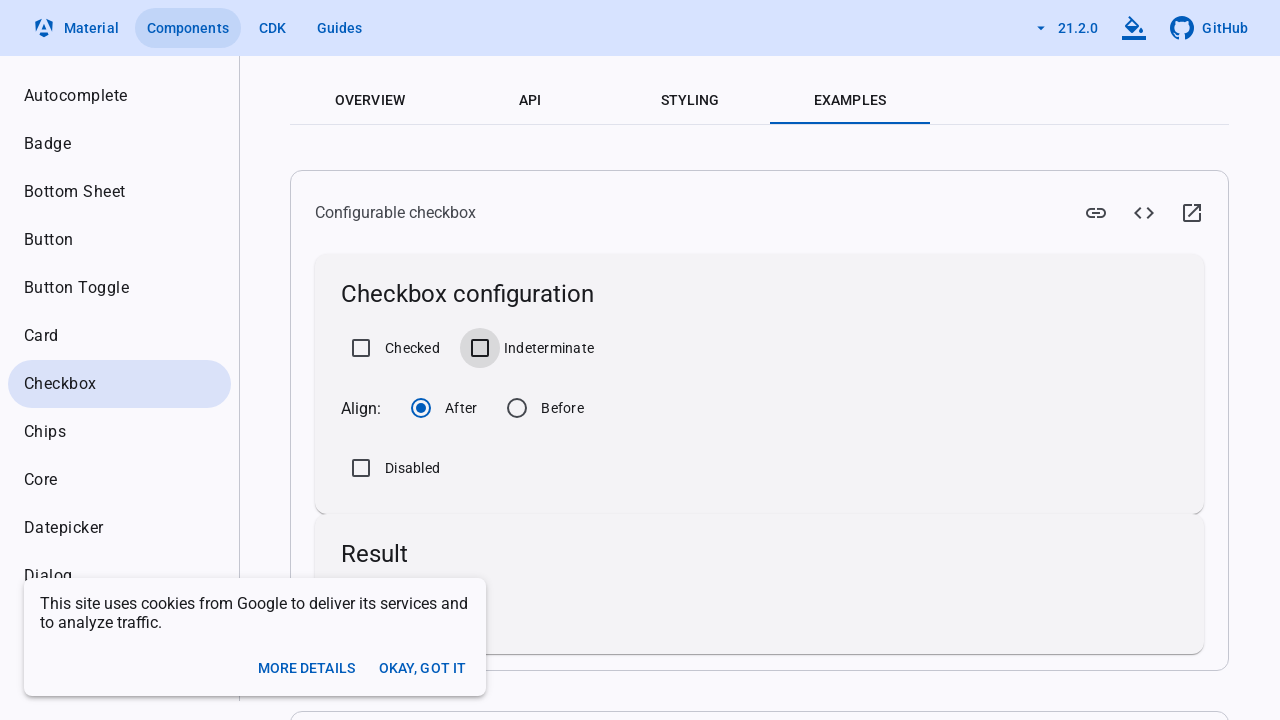